Tests UCLA Schedule of Classes navigation by selecting a term, choosing a subject from the dropdown, clicking the search button, and expanding all results to view course information.

Starting URL: https://sa.ucla.edu/ro/public/soc

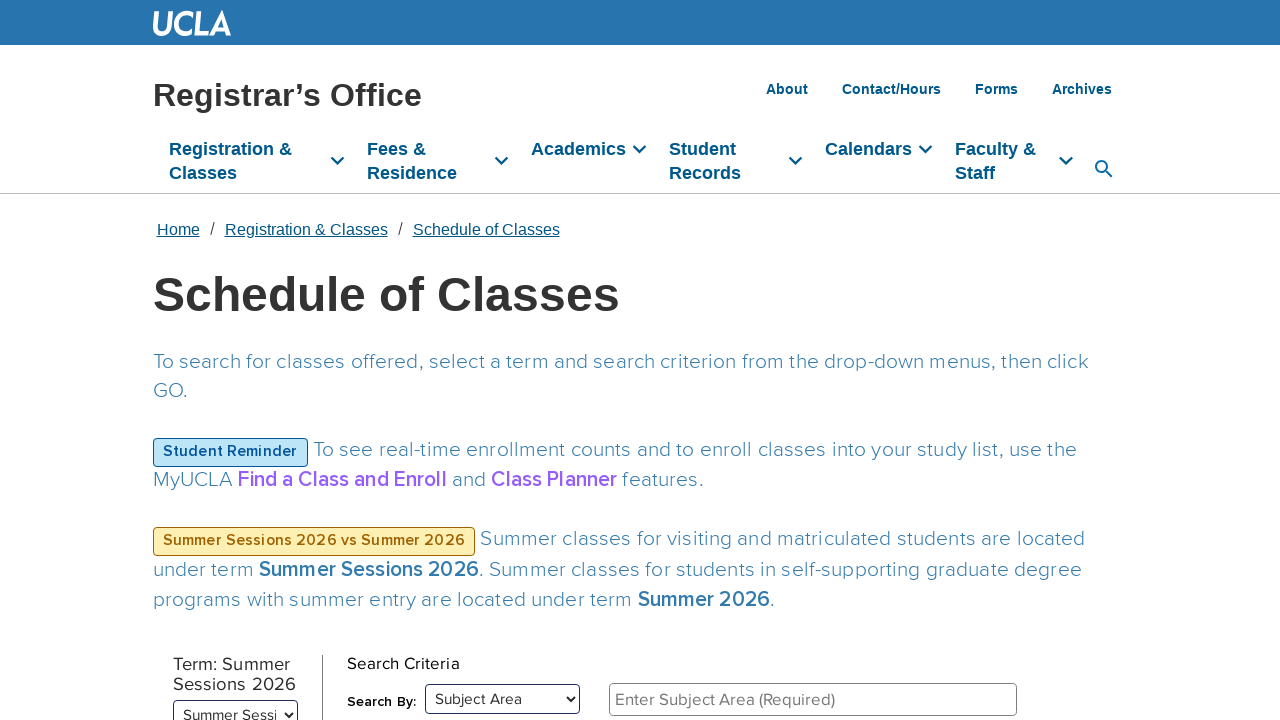

Waited for UCLA Schedule of Classes app to load
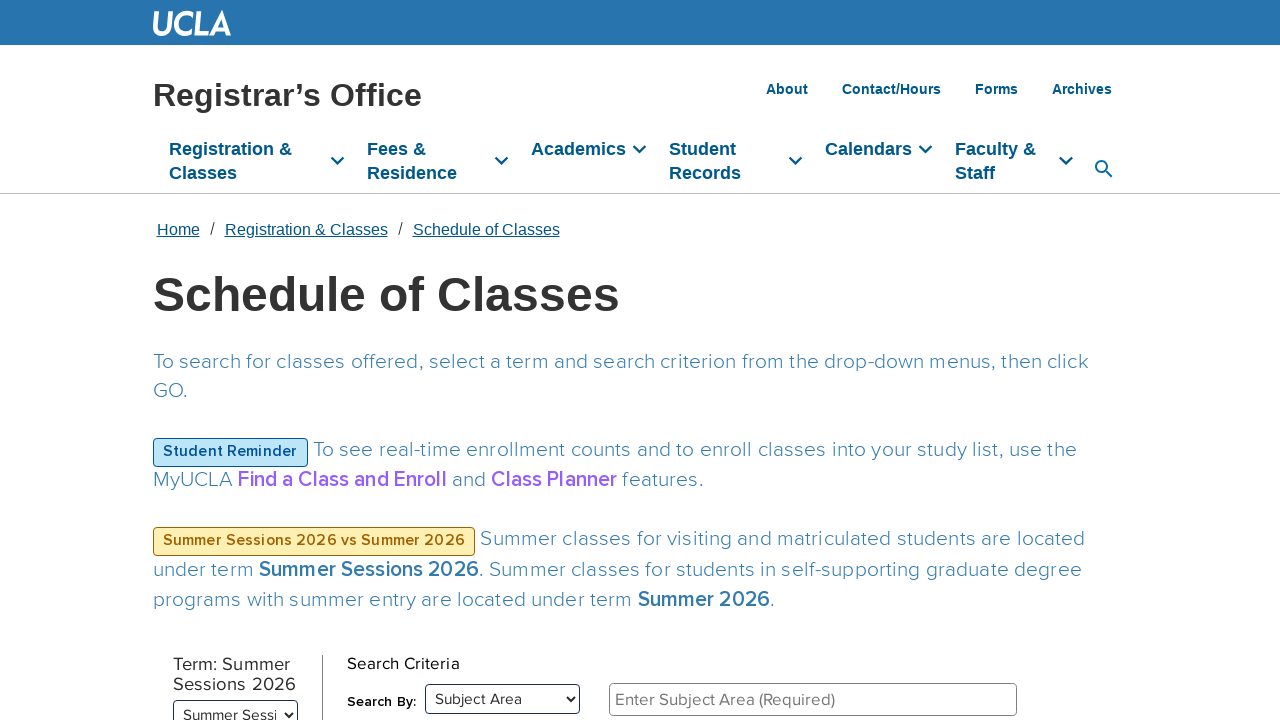

Selected term '25S' from dropdown
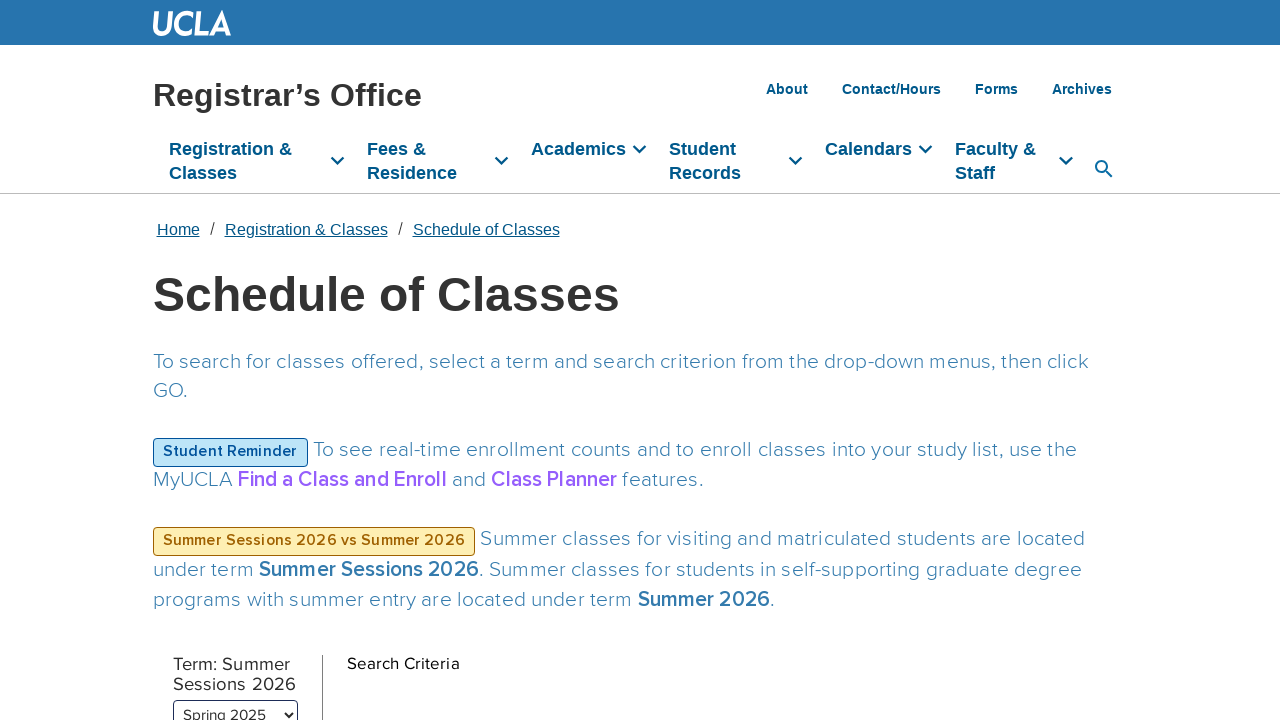

Subject dropdown appeared
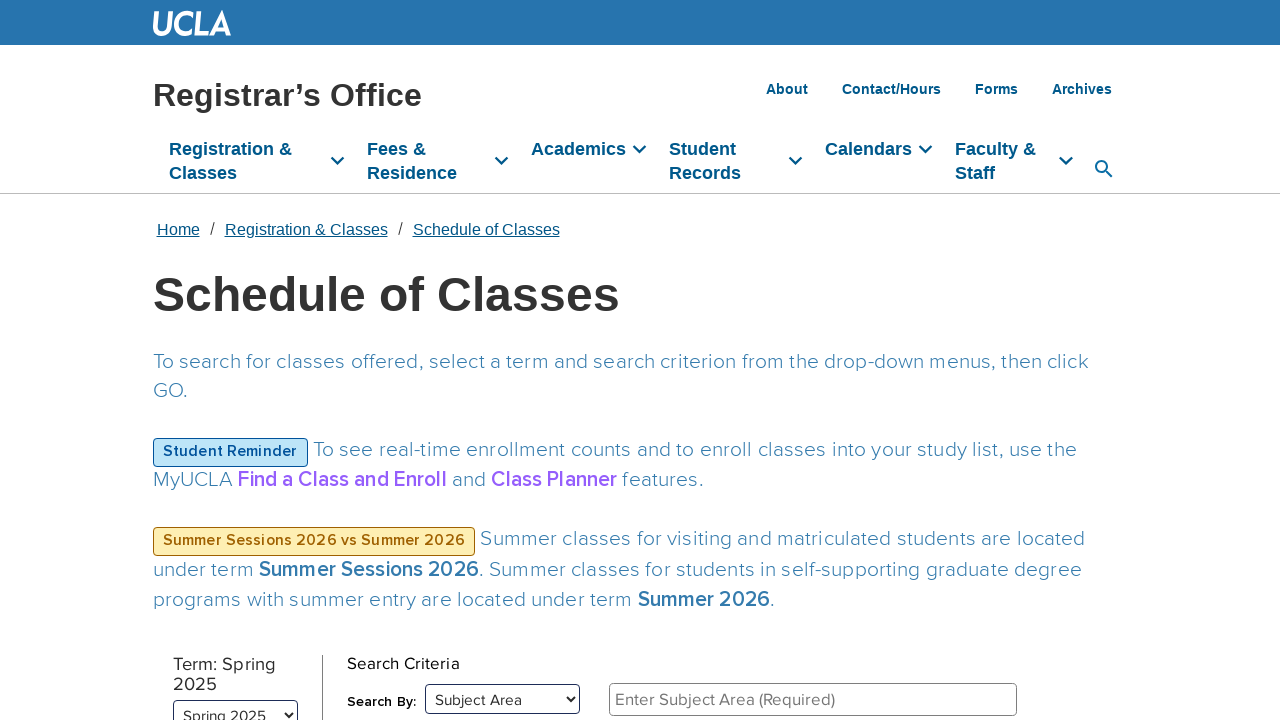

Clicked subject autocomplete input to open dropdown
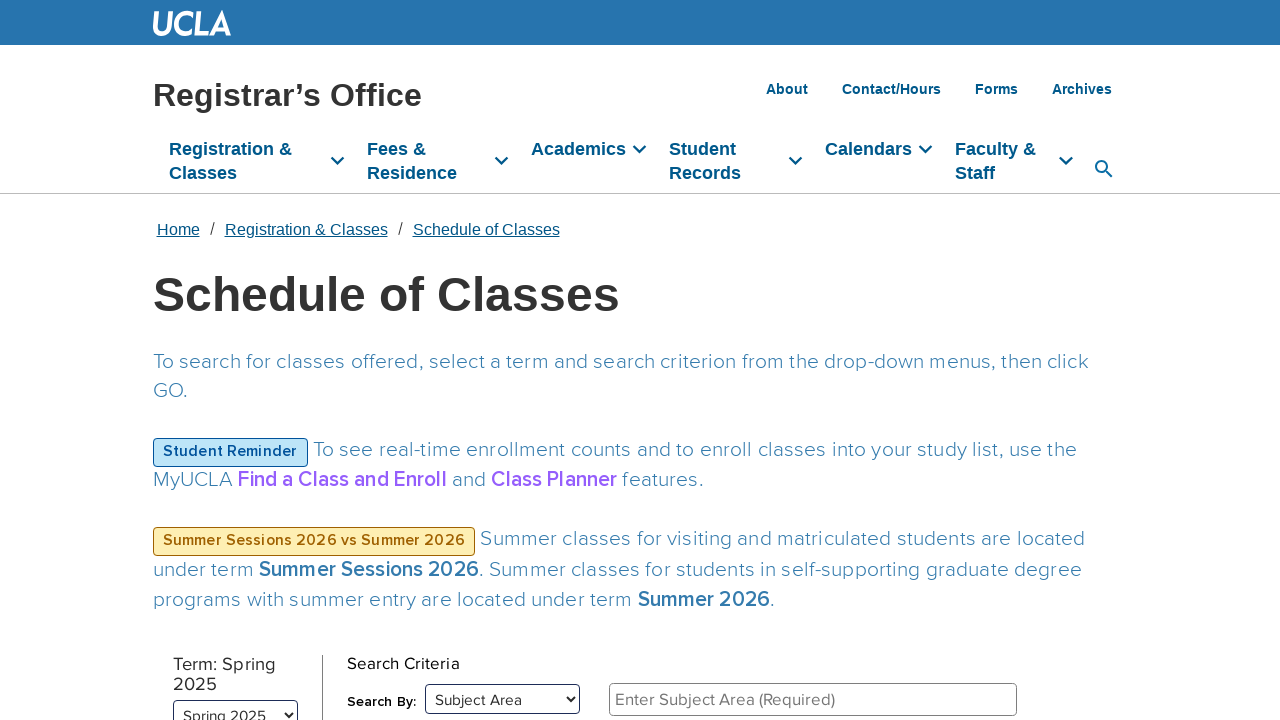

Dropdown options loaded
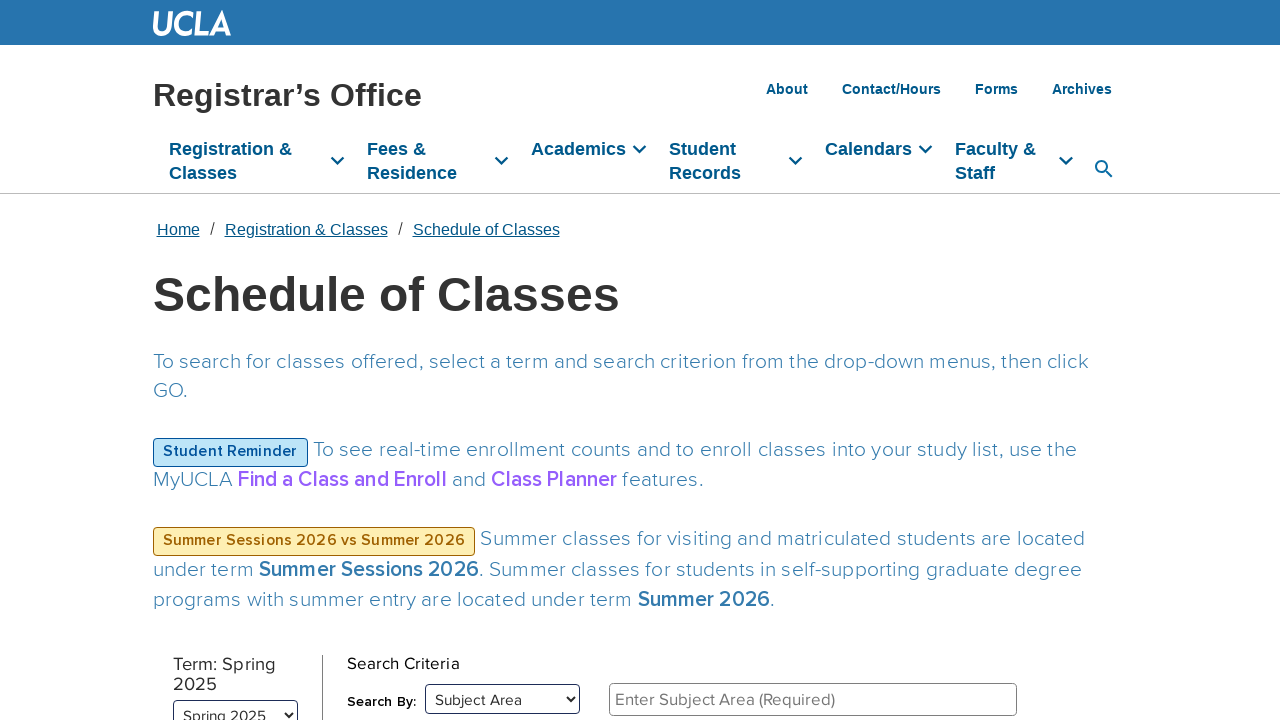

Selected first subject from dropdown
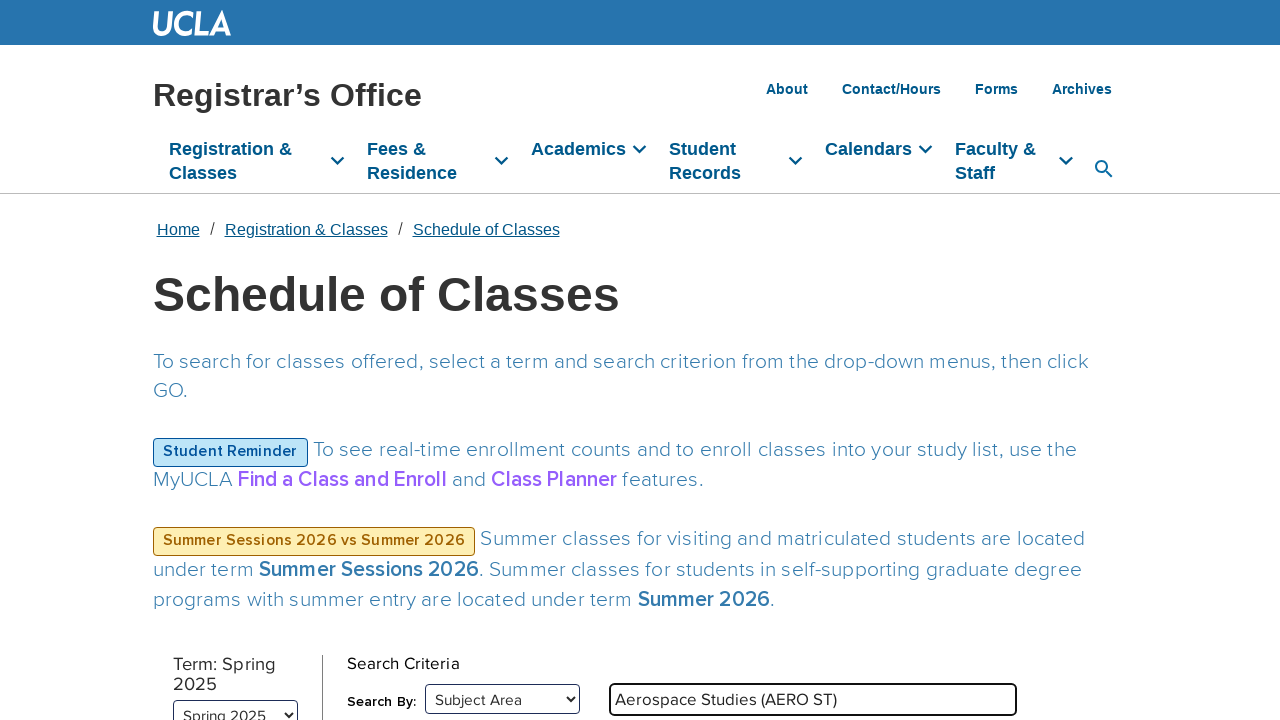

Clicked search button to retrieve courses
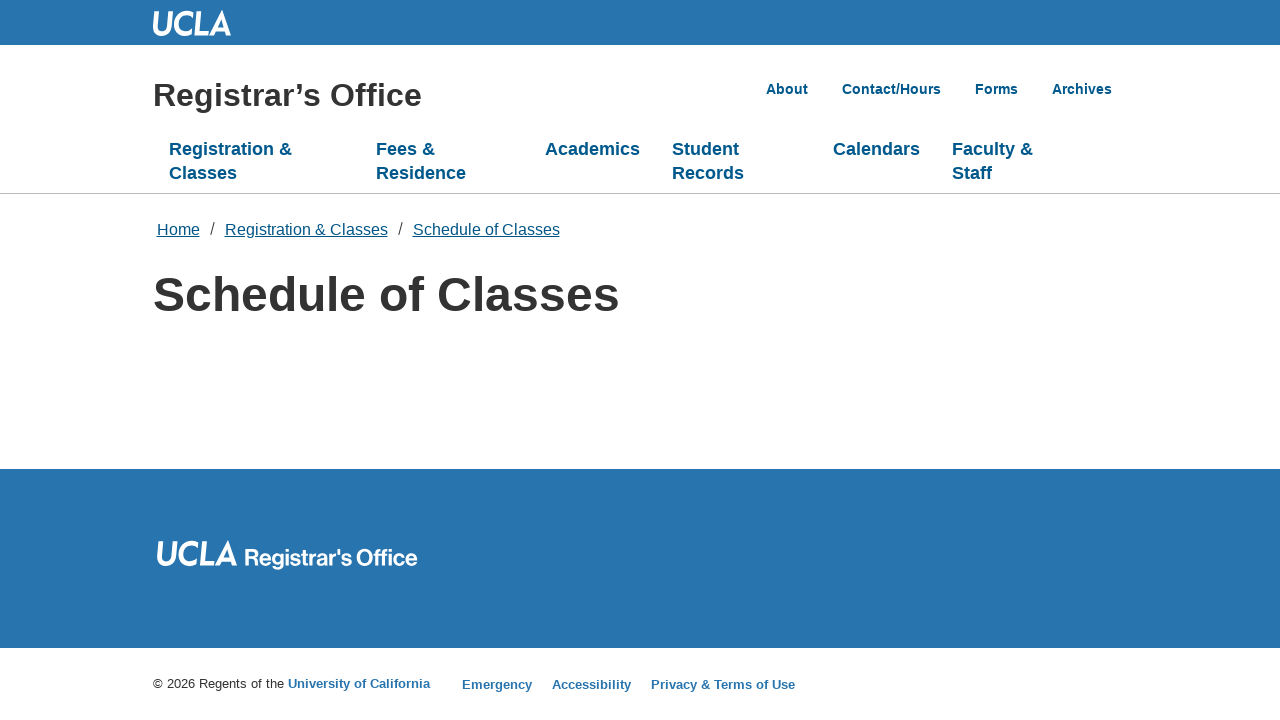

Search results loaded
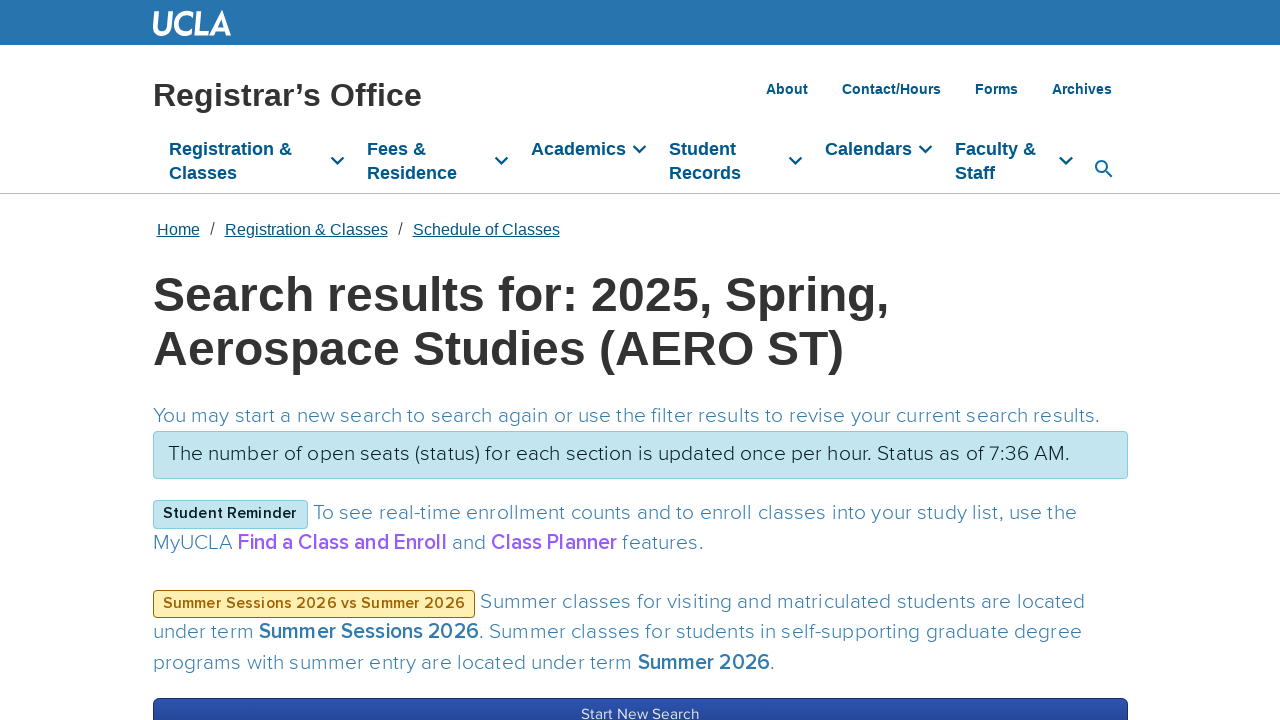

Clicked expand all button to display course details
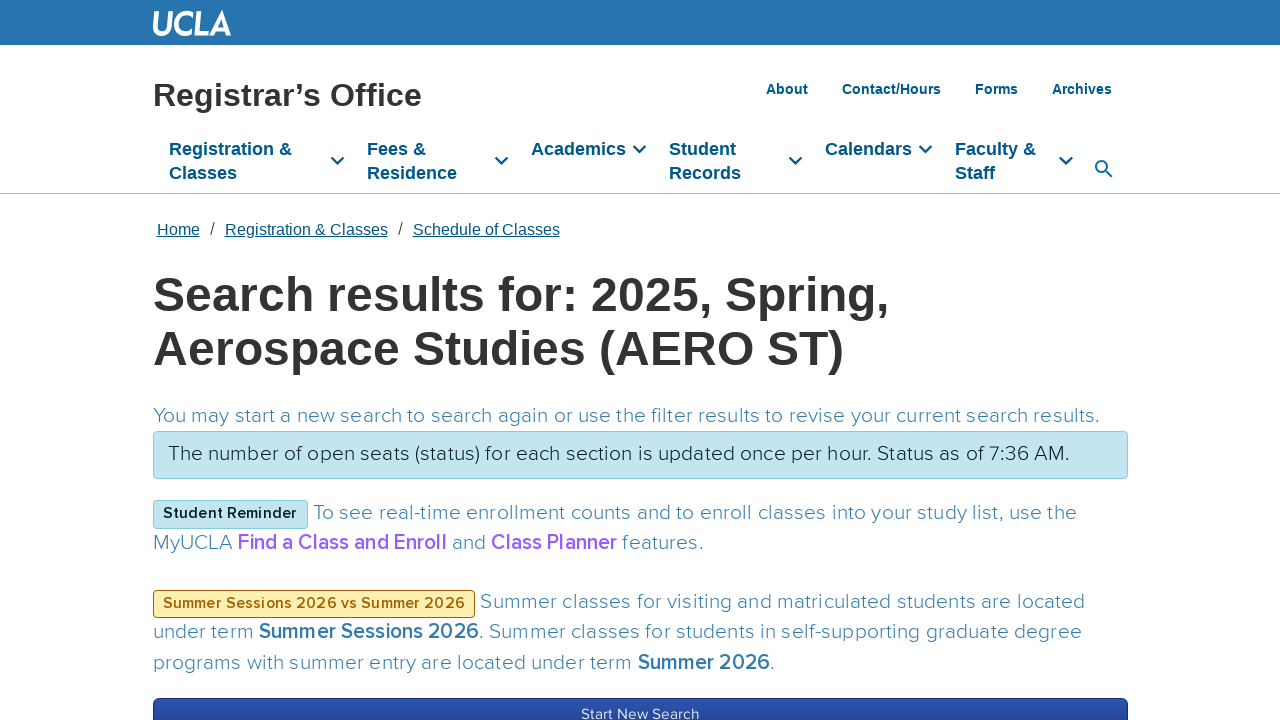

Course details expanded and loaded
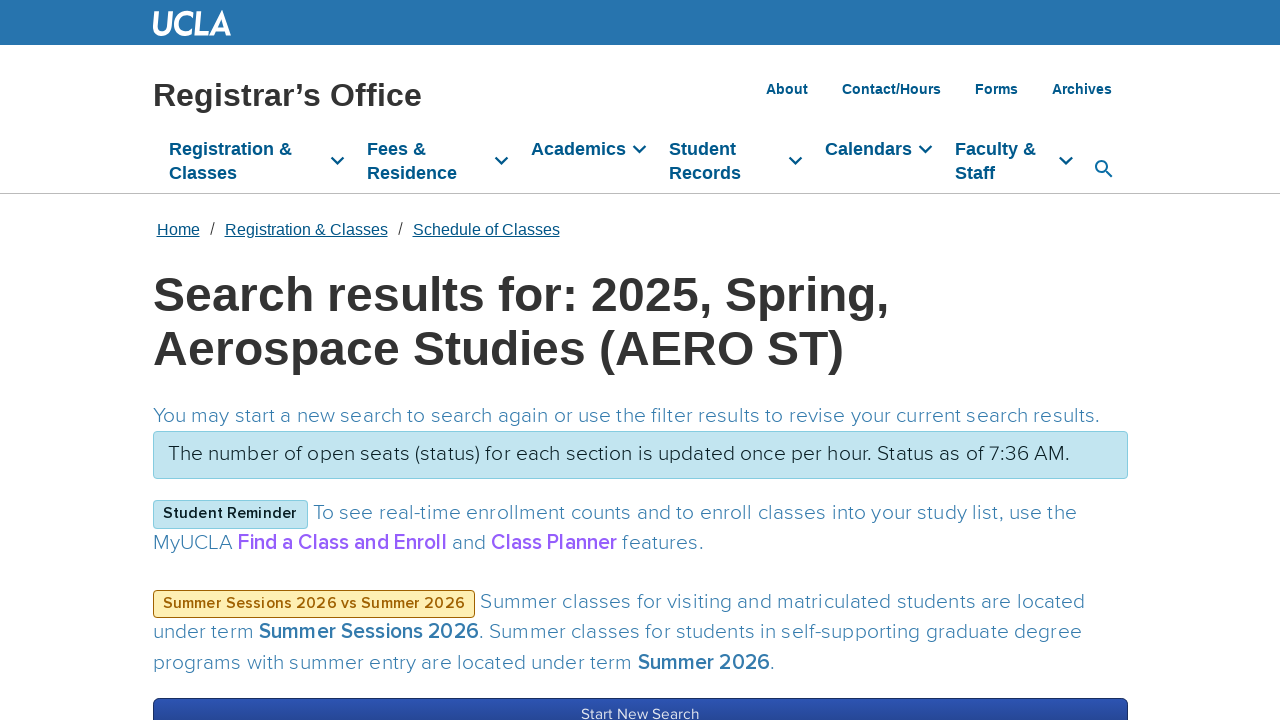

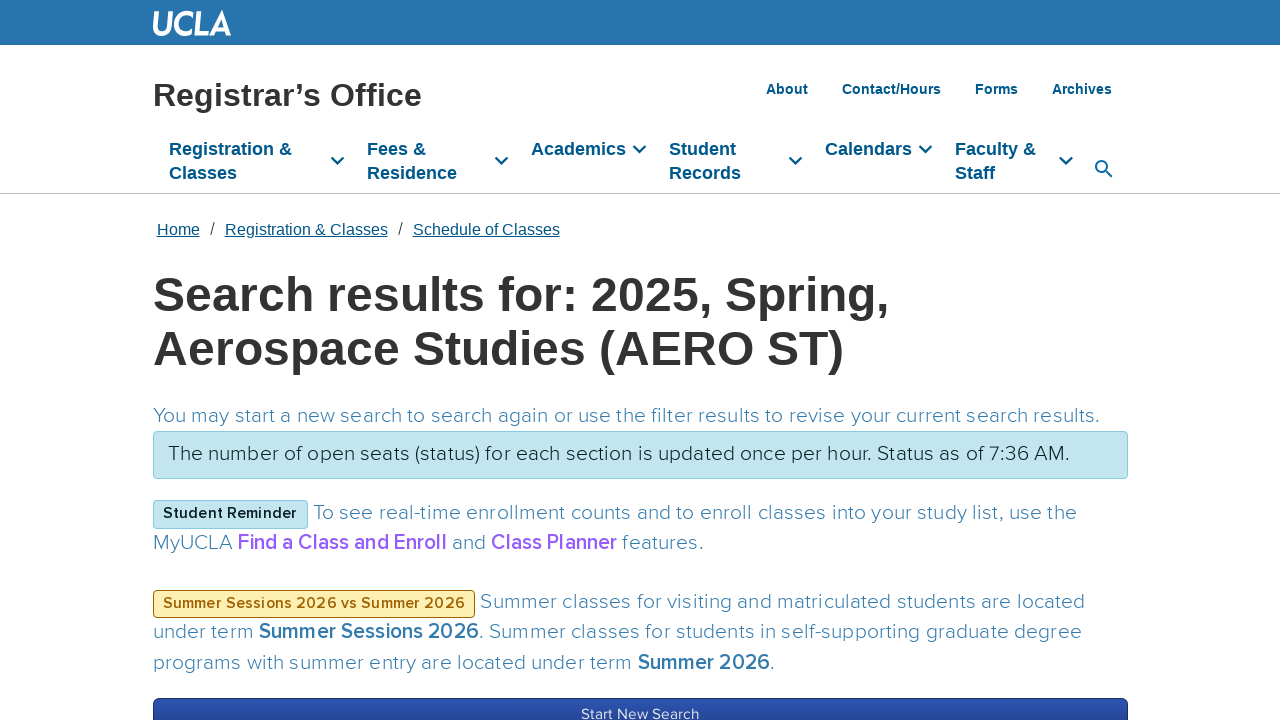